Tests dynamic controls page by interacting with a checkbox and clicking a toggle button to change its state

Starting URL: https://training-support.net/webelements/dynamic-controls

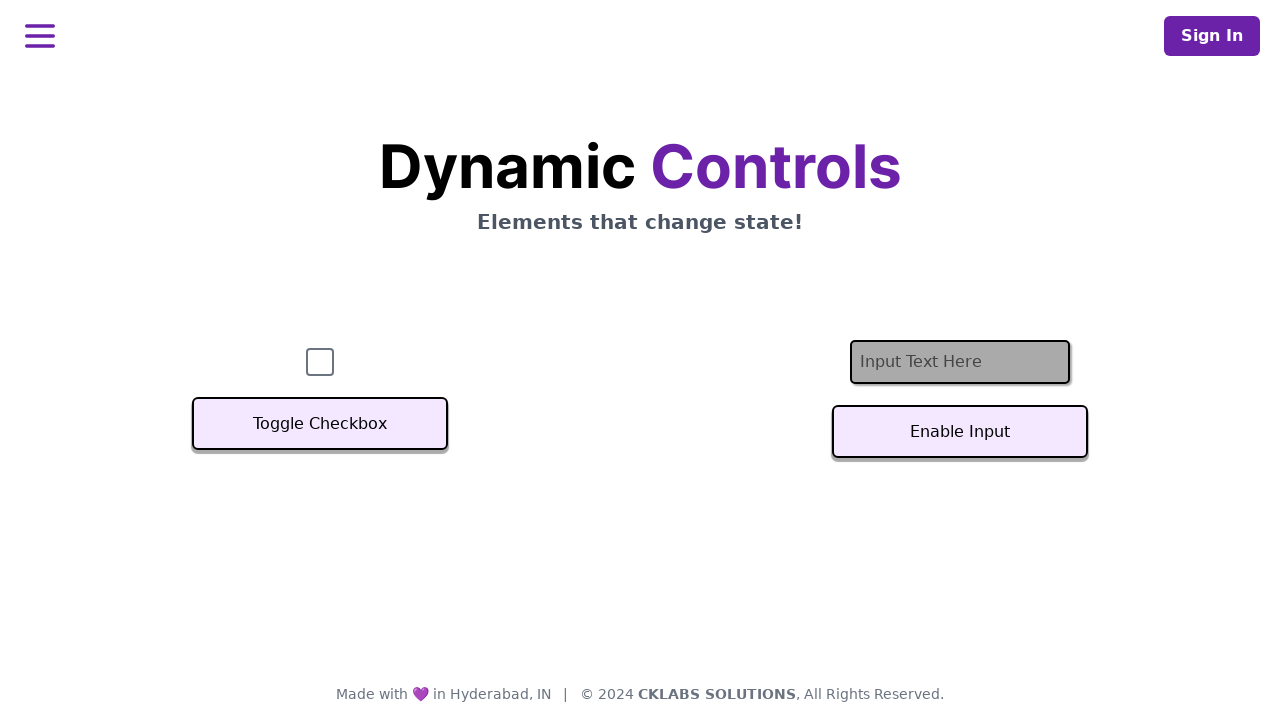

Located checkbox element on dynamic controls page
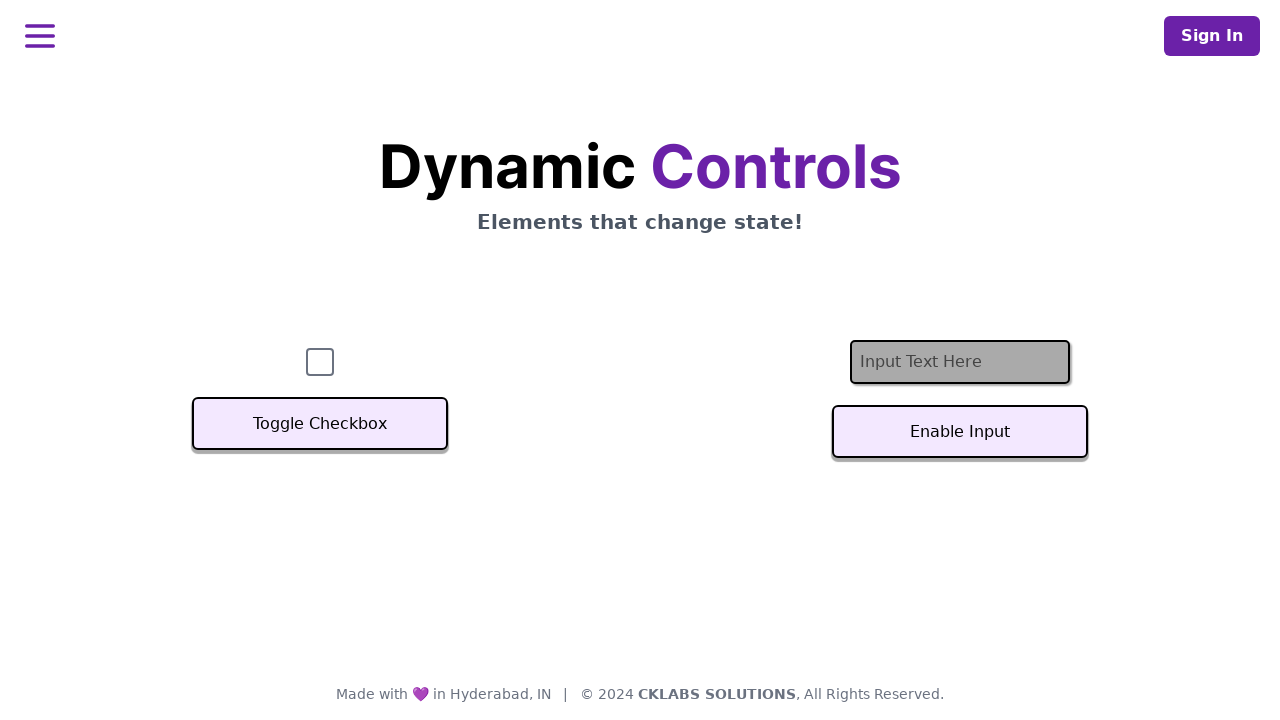

Verified initial checkbox state
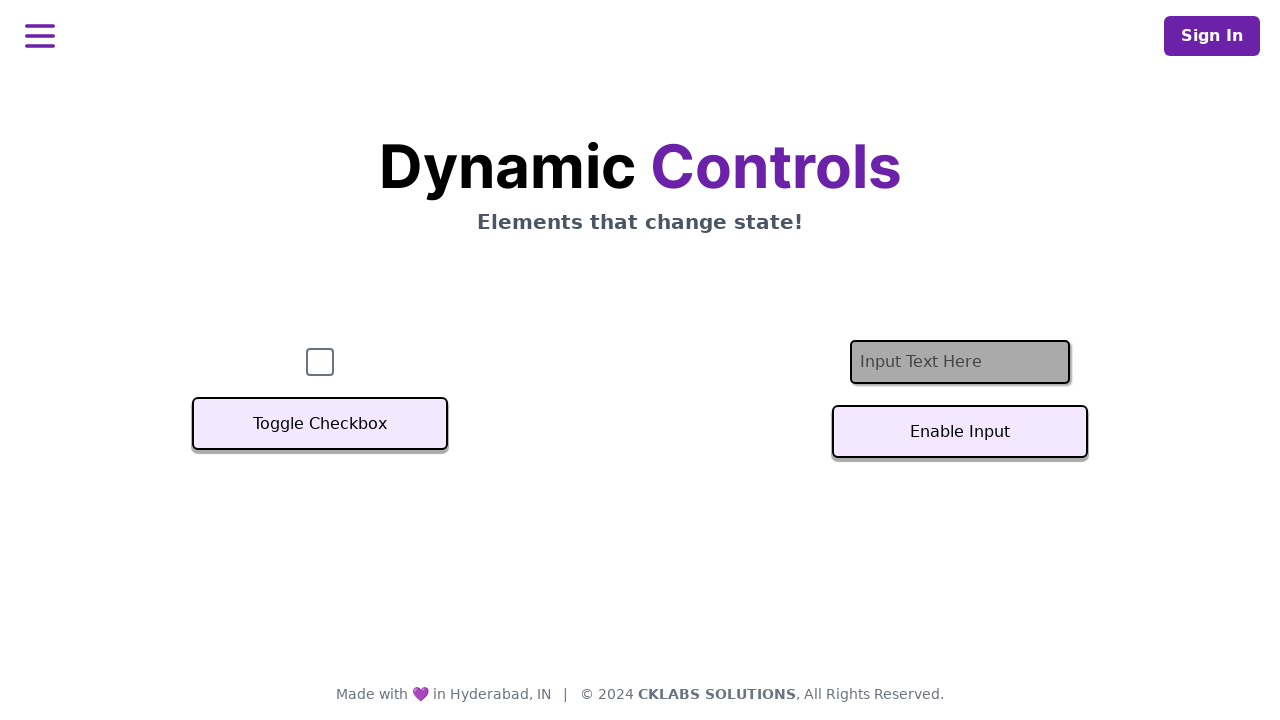

Clicked Toggle Checkbox button to change checkbox state at (320, 424) on xpath=//button[text()='Toggle Checkbox']
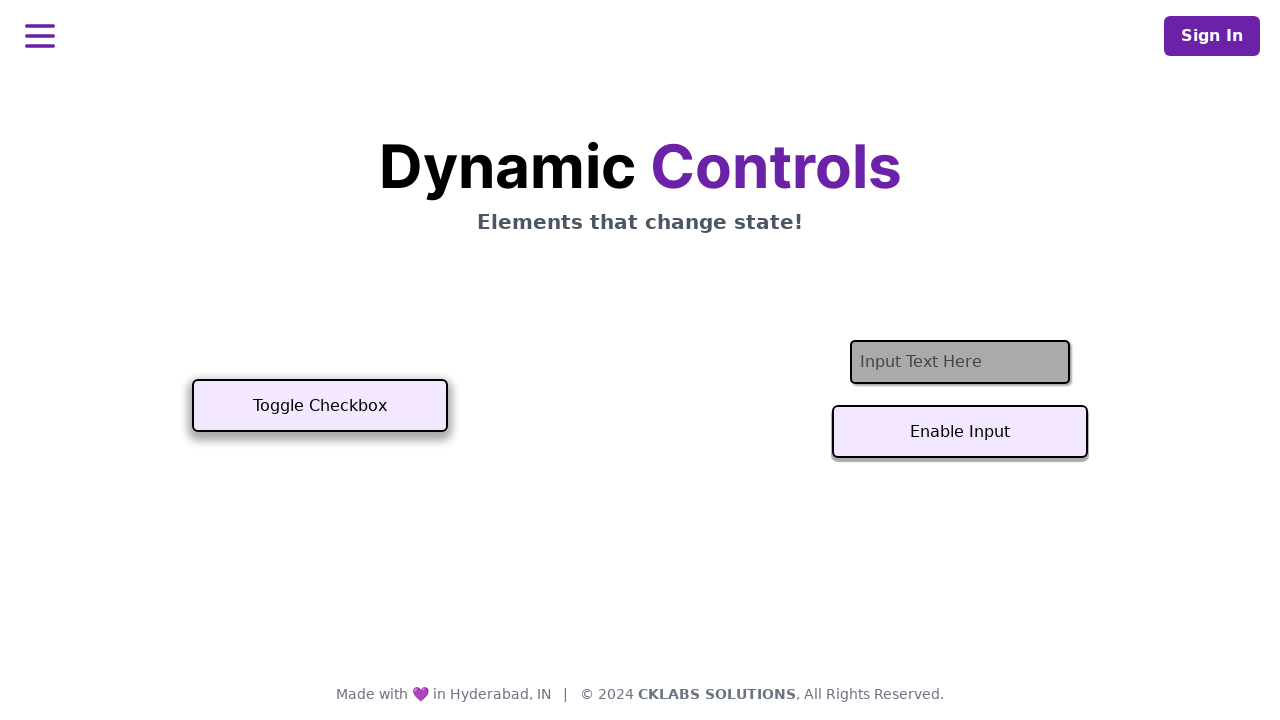

Verified checkbox state after toggle button click
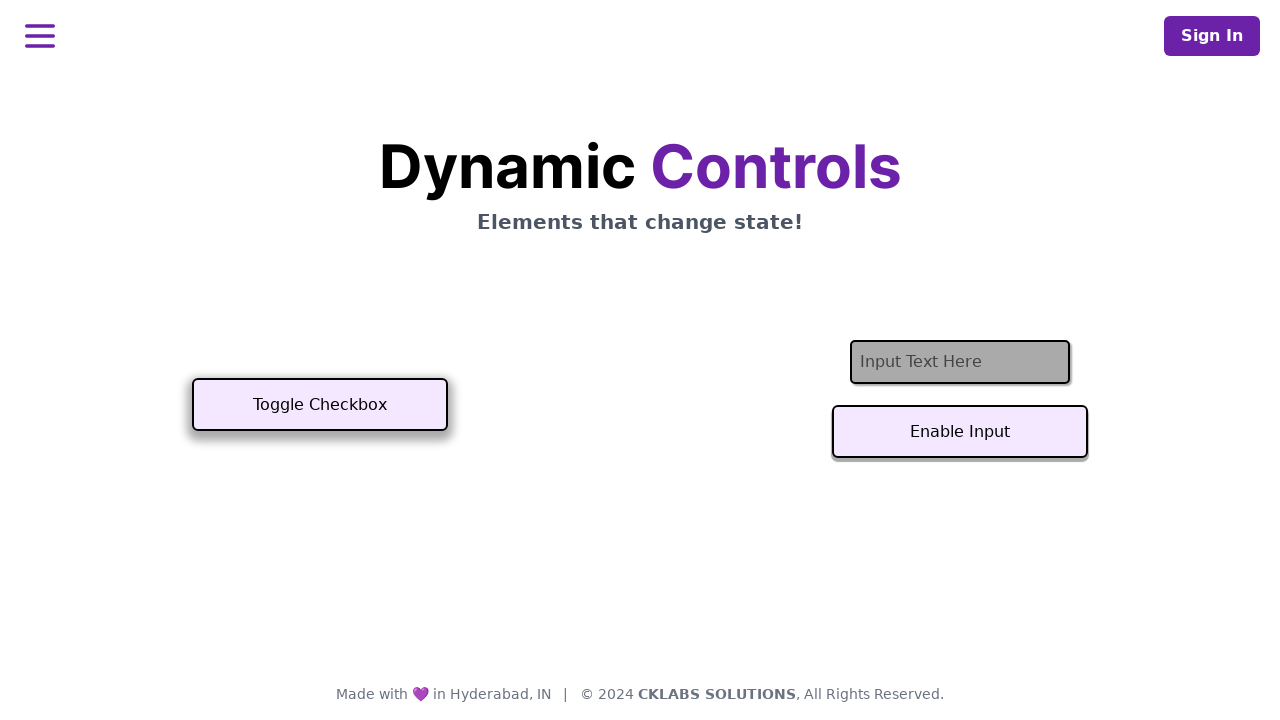

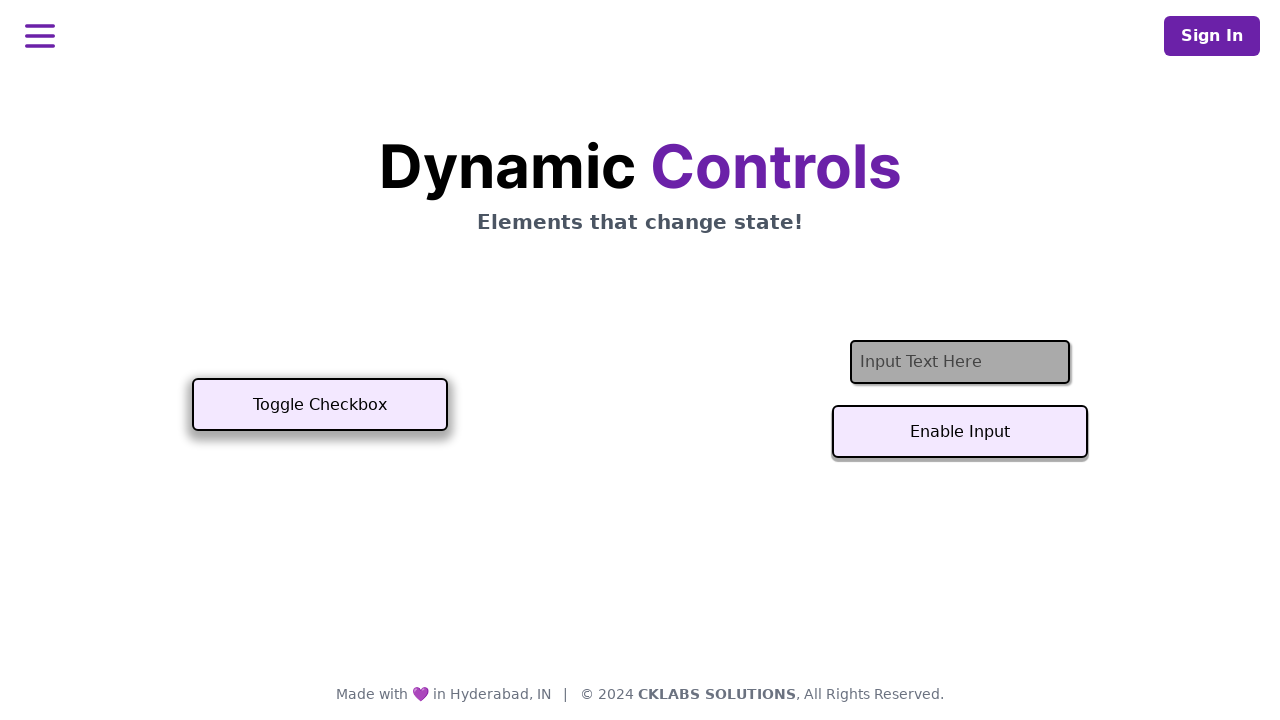